Solves a mathematical challenge by extracting a value from an element attribute, calculating its result, and submitting the answer along with checkbox selections

Starting URL: http://suninjuly.github.io/get_attribute.html

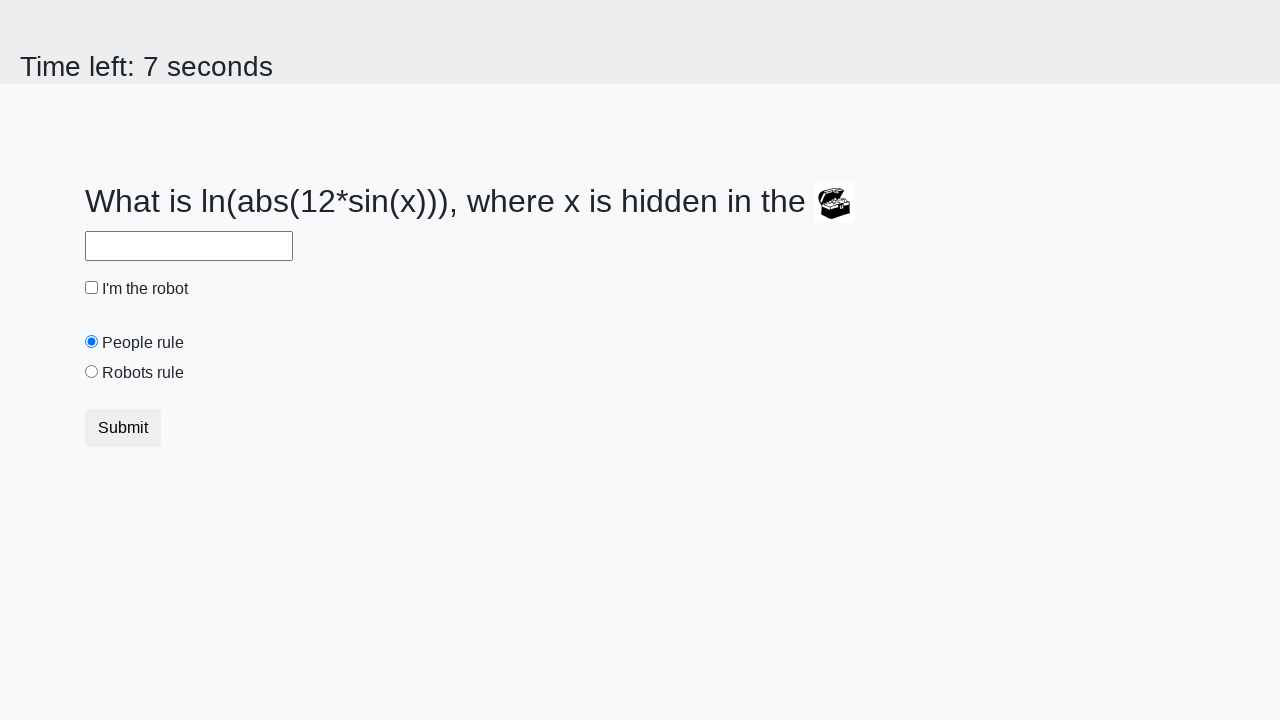

Located treasure element
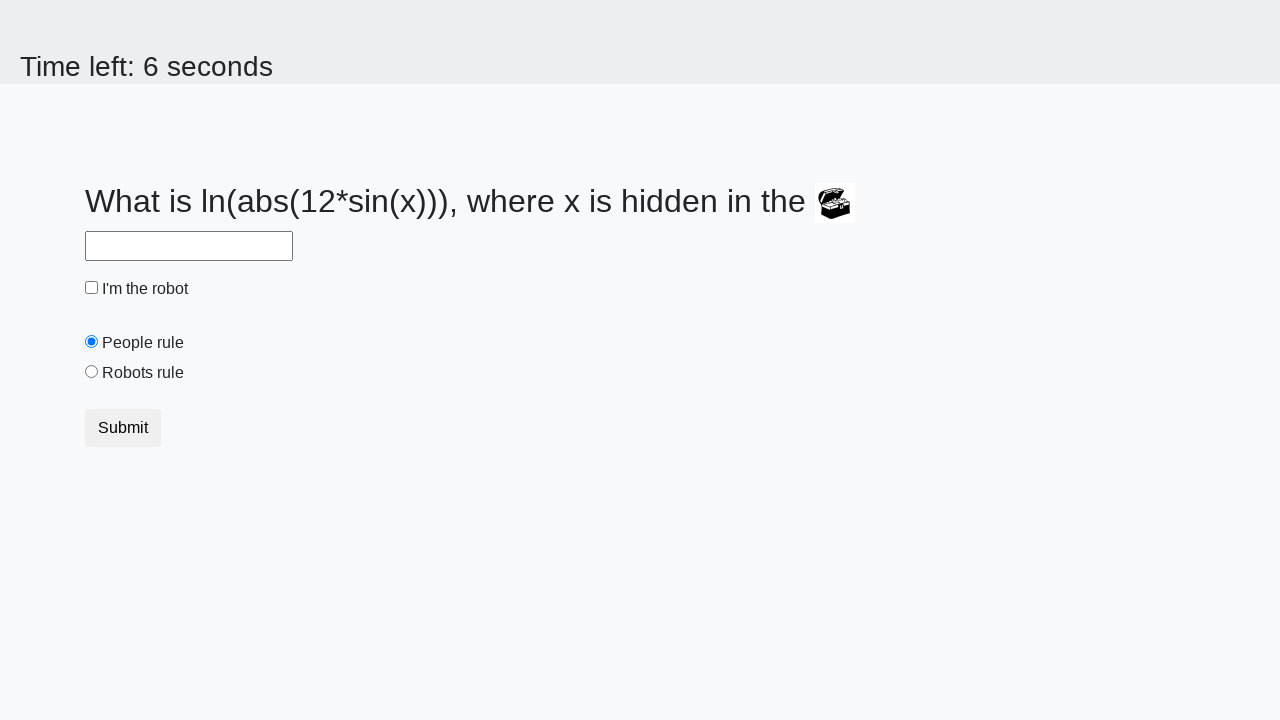

Extracted valuex attribute from treasure element
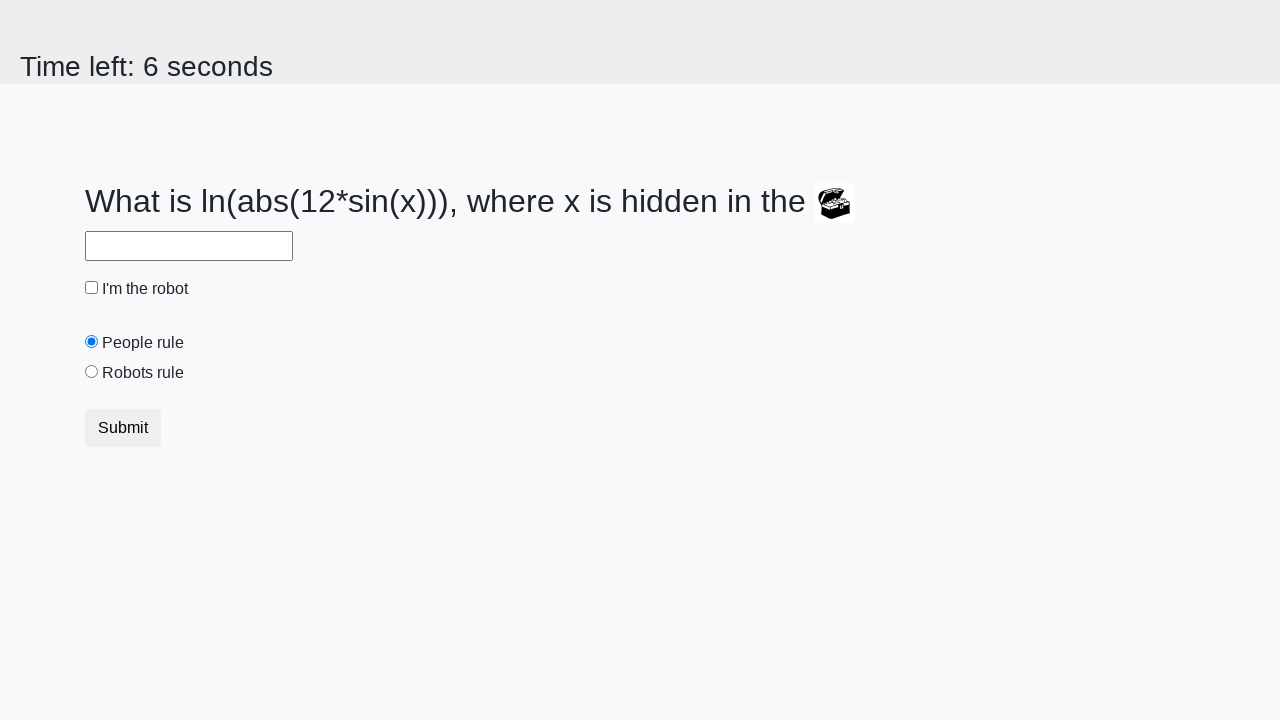

Calculated mathematical result using logarithm and sine functions
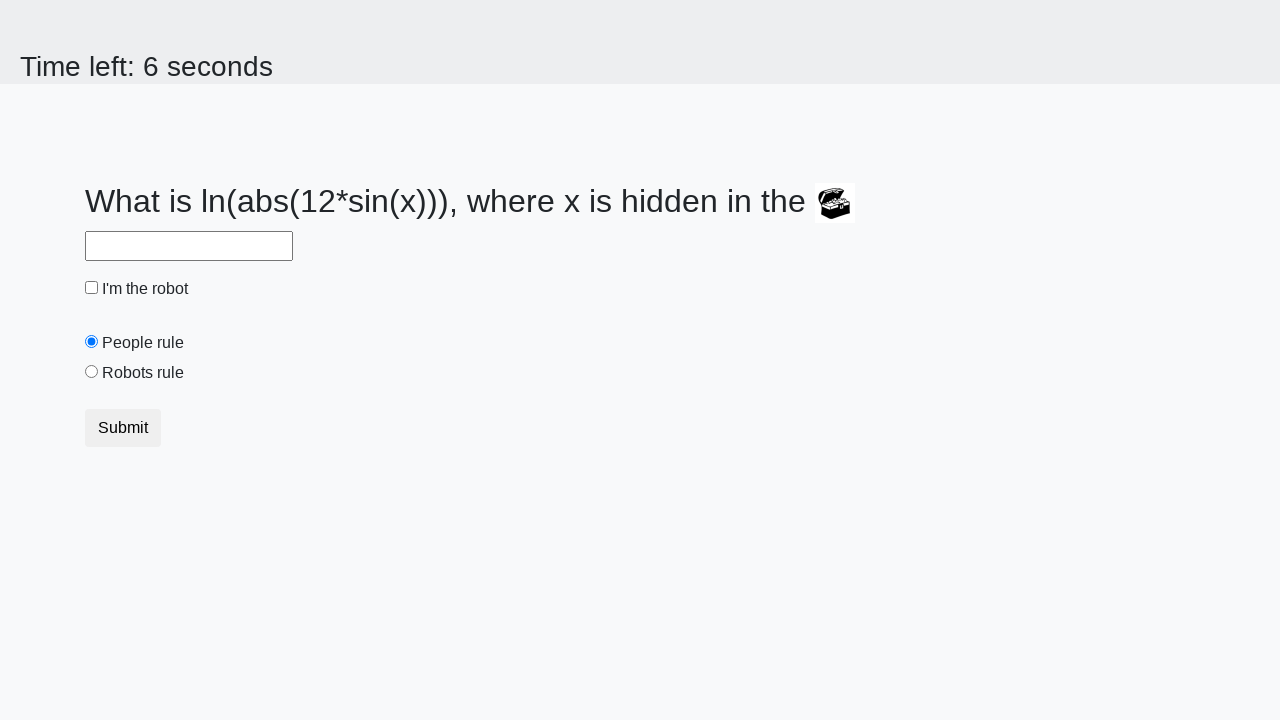

Filled answer field with calculated result on #answer
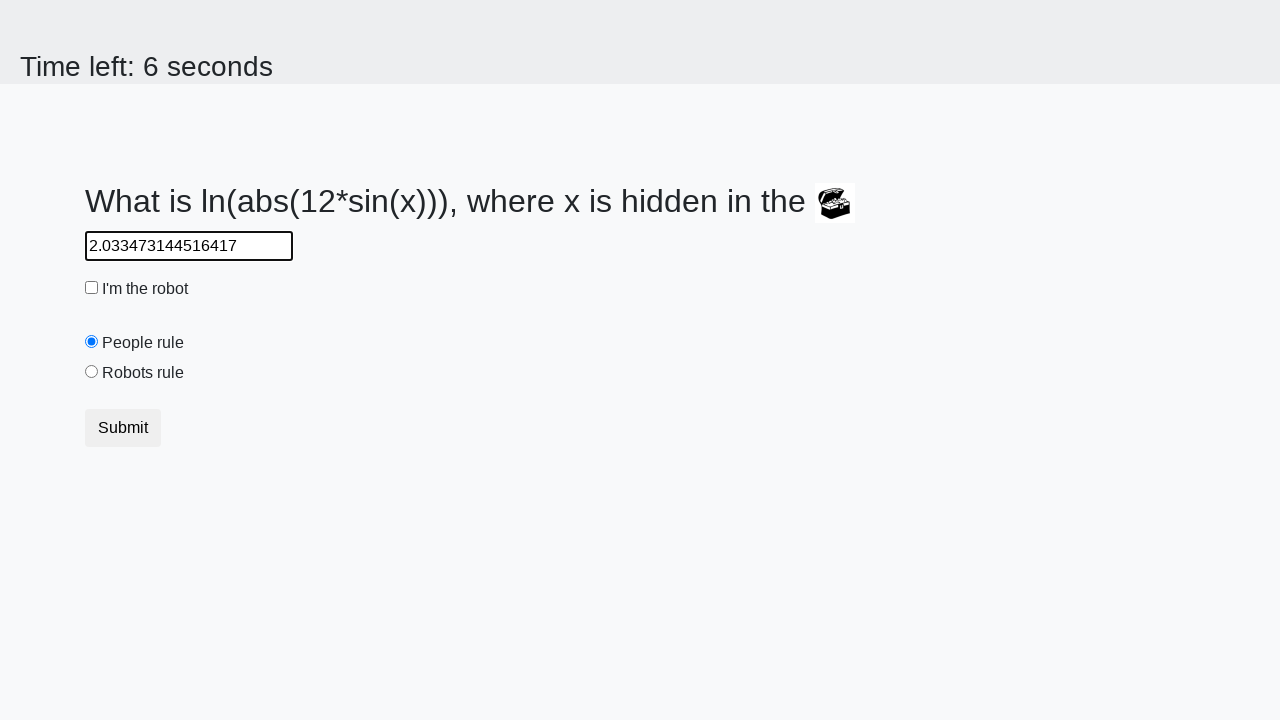

Checked the robot checkbox at (92, 288) on #robotCheckbox
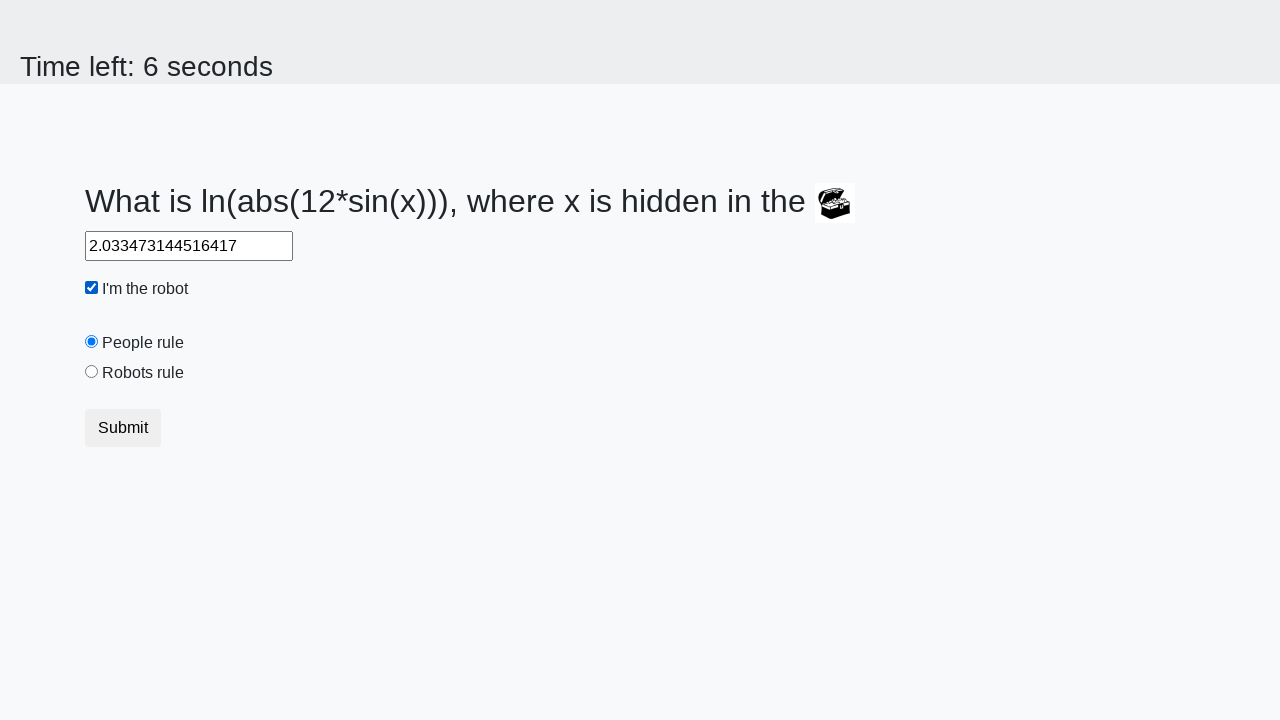

Selected robots rule radio button at (92, 372) on #robotsRule
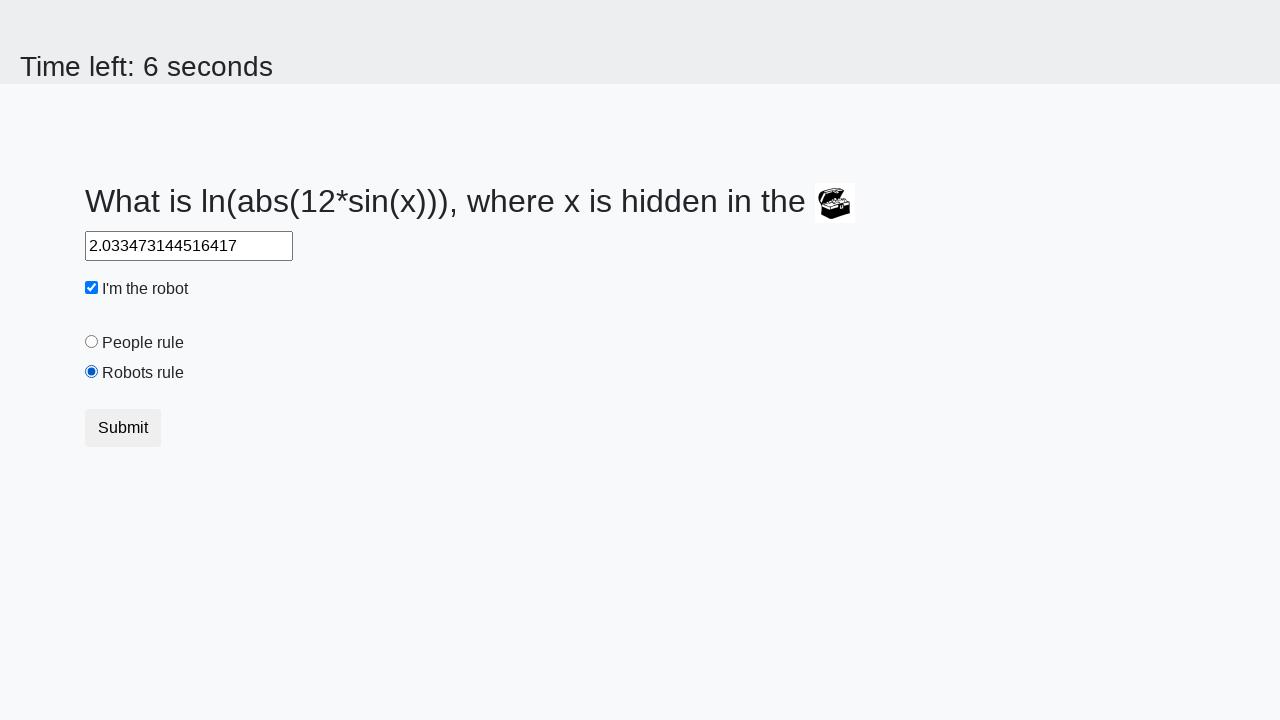

Submitted the form at (123, 428) on button.btn
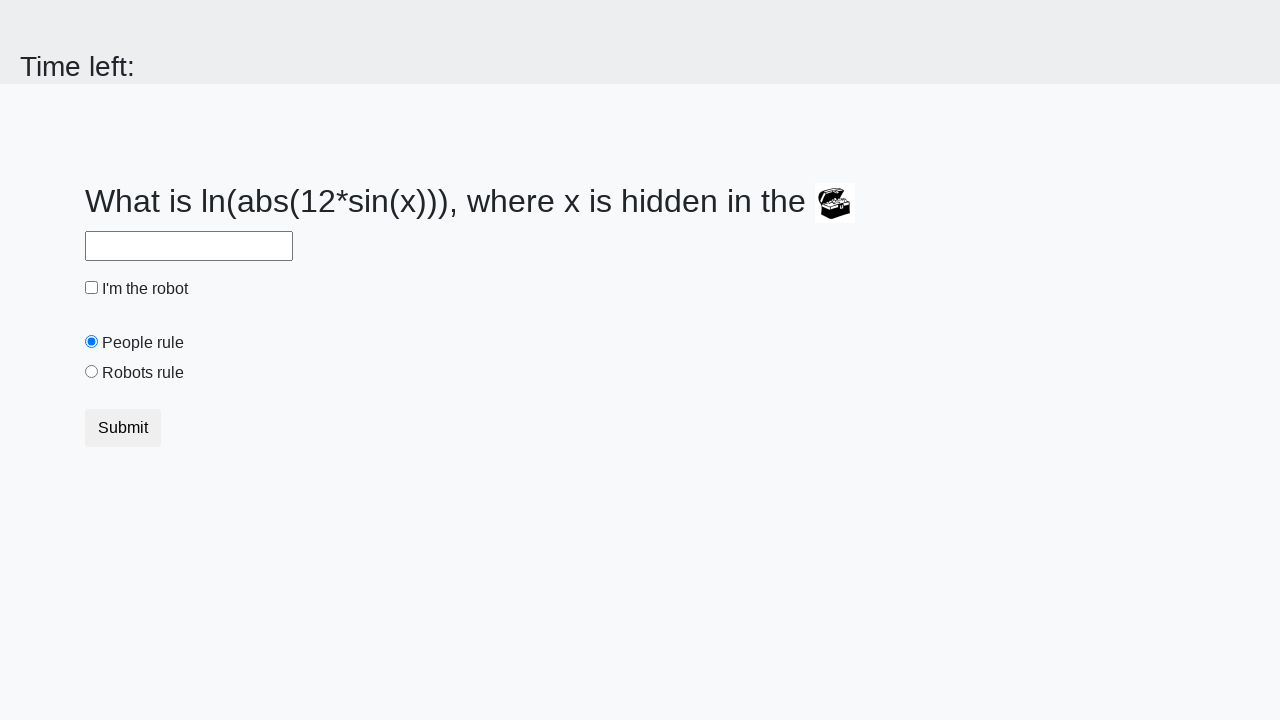

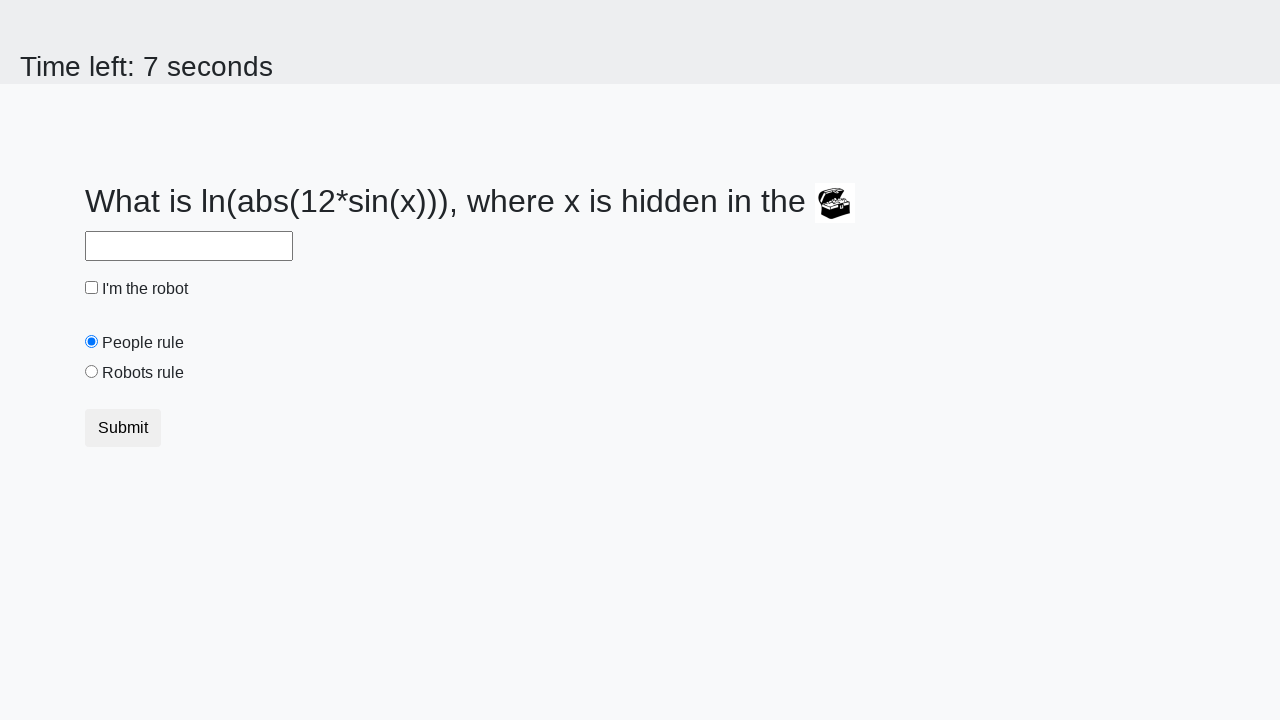